Selects date of birth from dropdowns, fills password fields, and submits the registration form

Starting URL: http://demo.automationtesting.in/Register.html

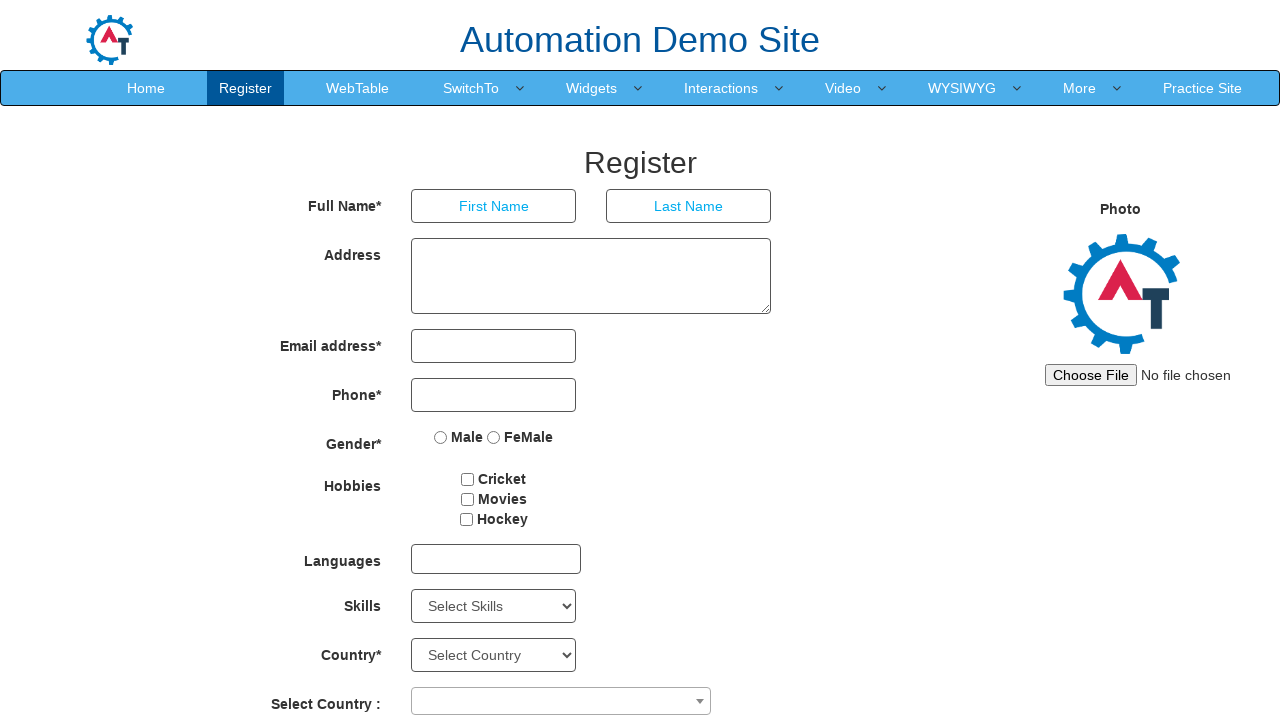

Clicked year dropdown at (469, 463) on #yearbox
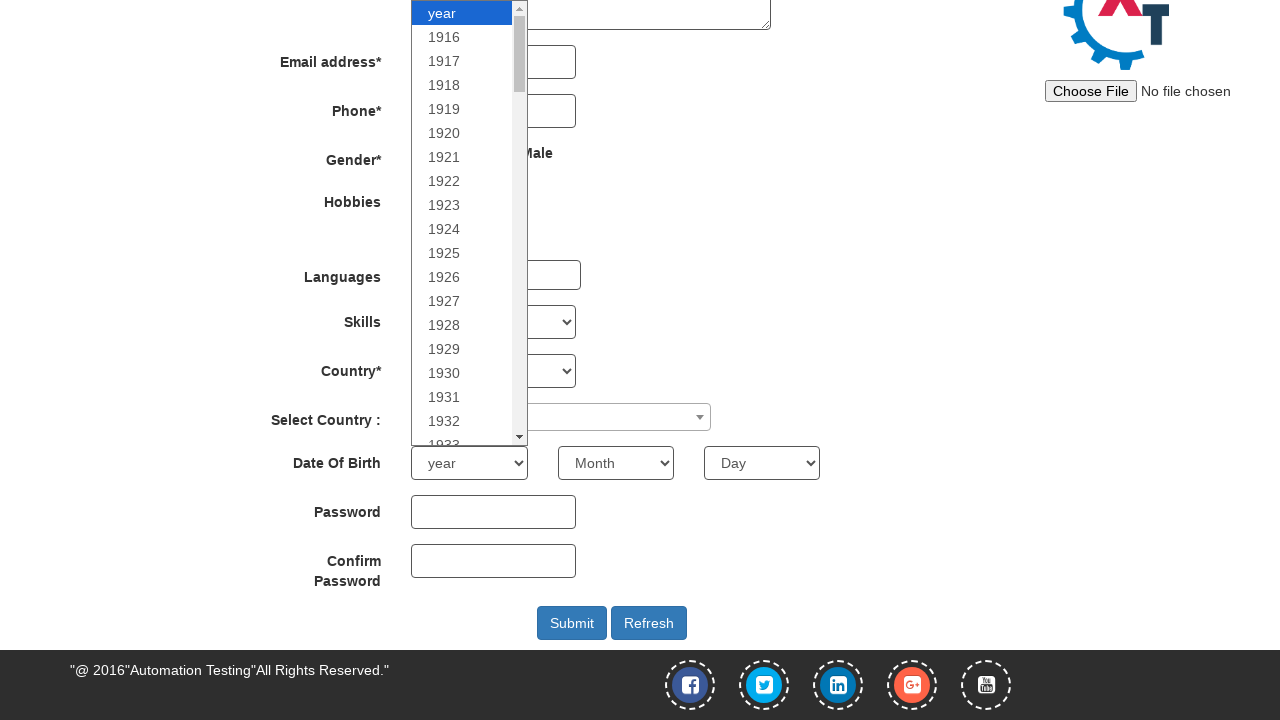

Selected year from dropdown (index 76) on #yearbox
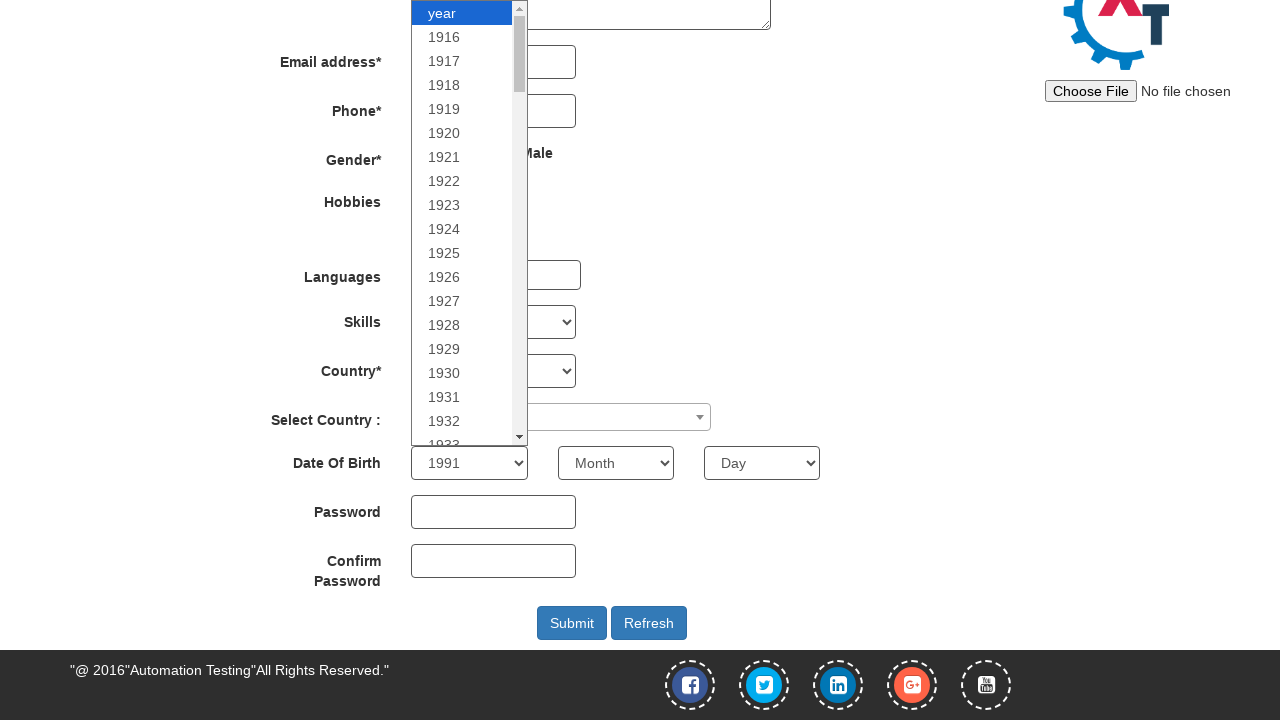

Clicked month dropdown at (616, 463) on select[ng-model='monthbox']
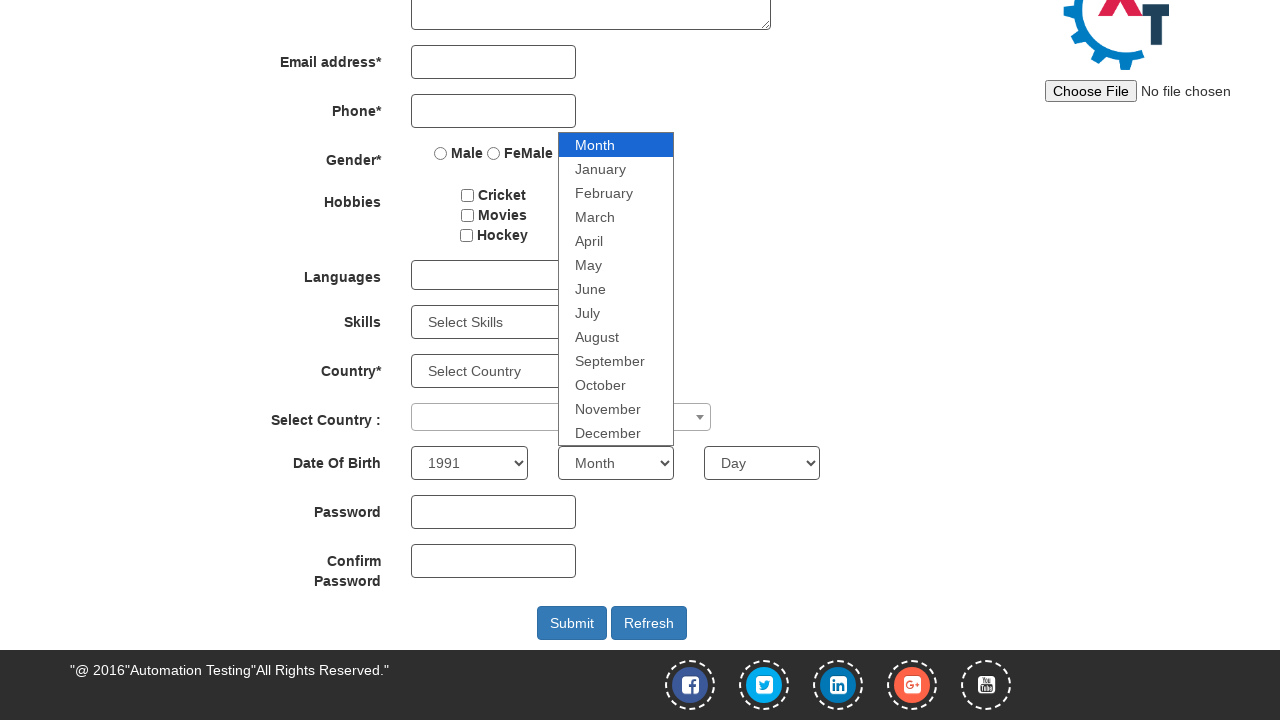

Selected month from dropdown (index 11) on select[ng-model='monthbox']
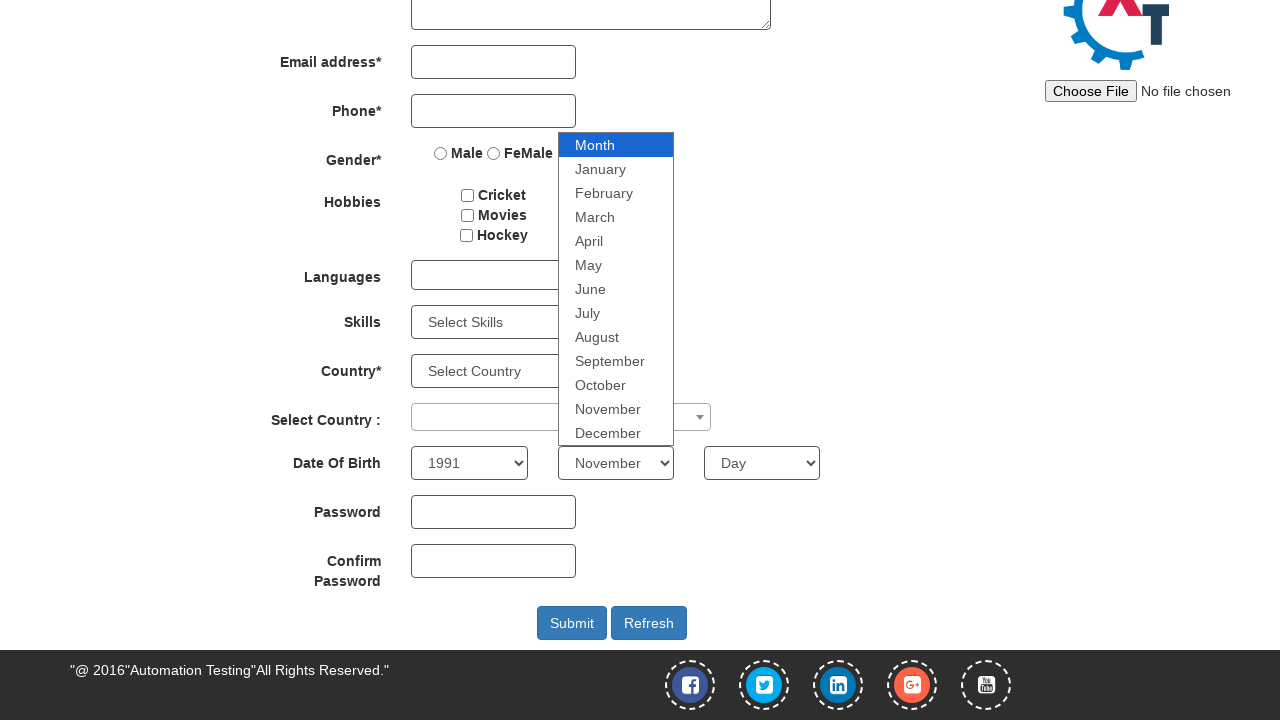

Clicked day dropdown at (762, 463) on #daybox
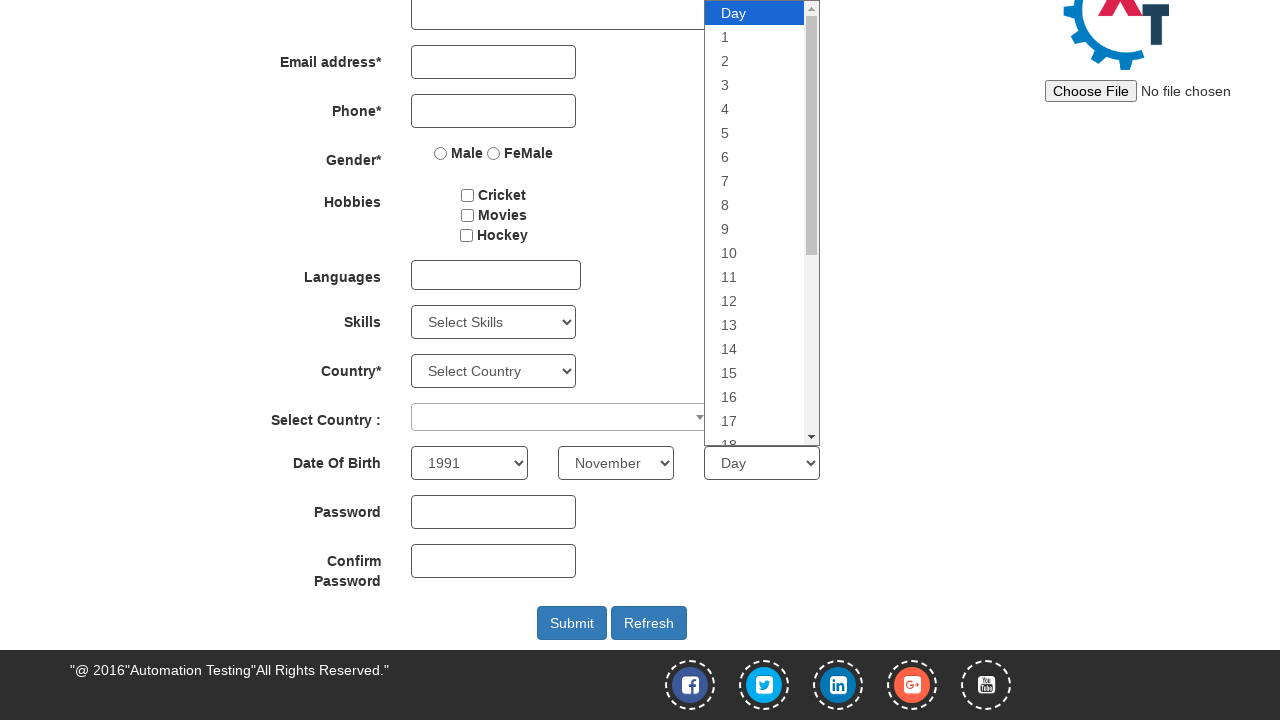

Selected day from dropdown (index 14) on #daybox
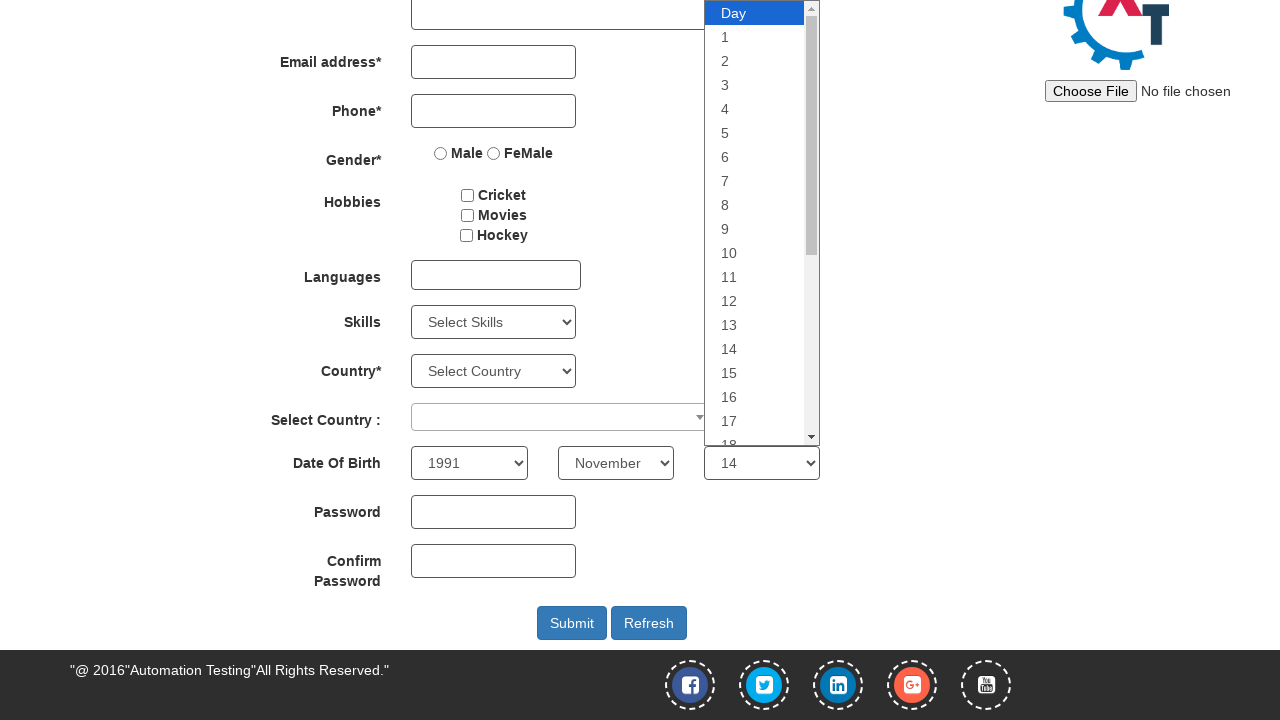

Filled first password field with 'SecurePass123' on #firstpassword
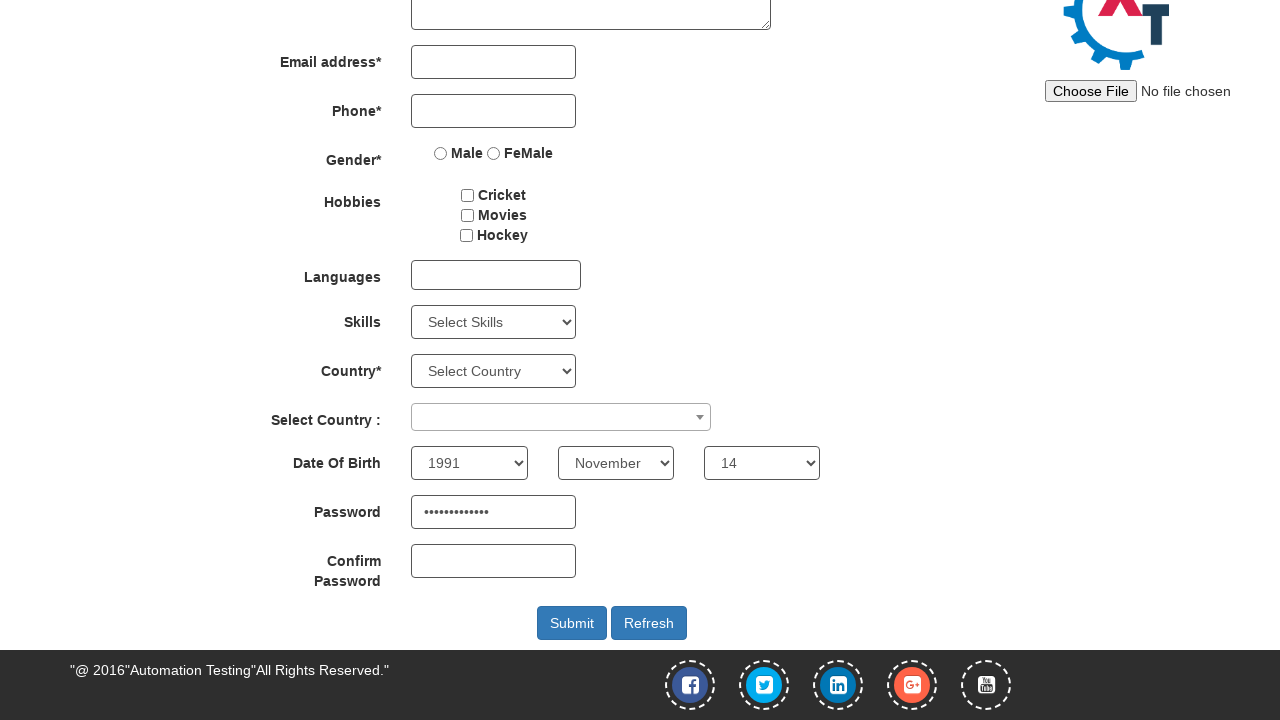

Filled confirm password field with 'SecurePass123' on #secondpassword
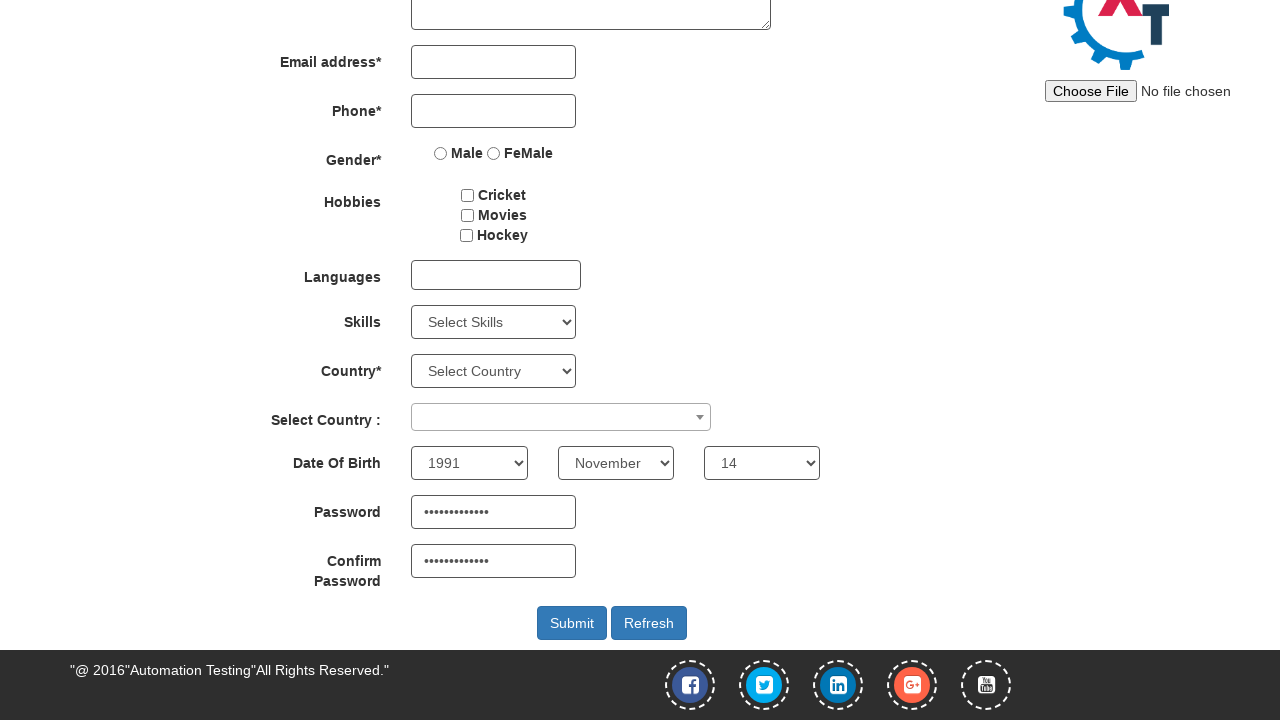

Clicked submit button to complete registration form at (572, 623) on #submitbtn
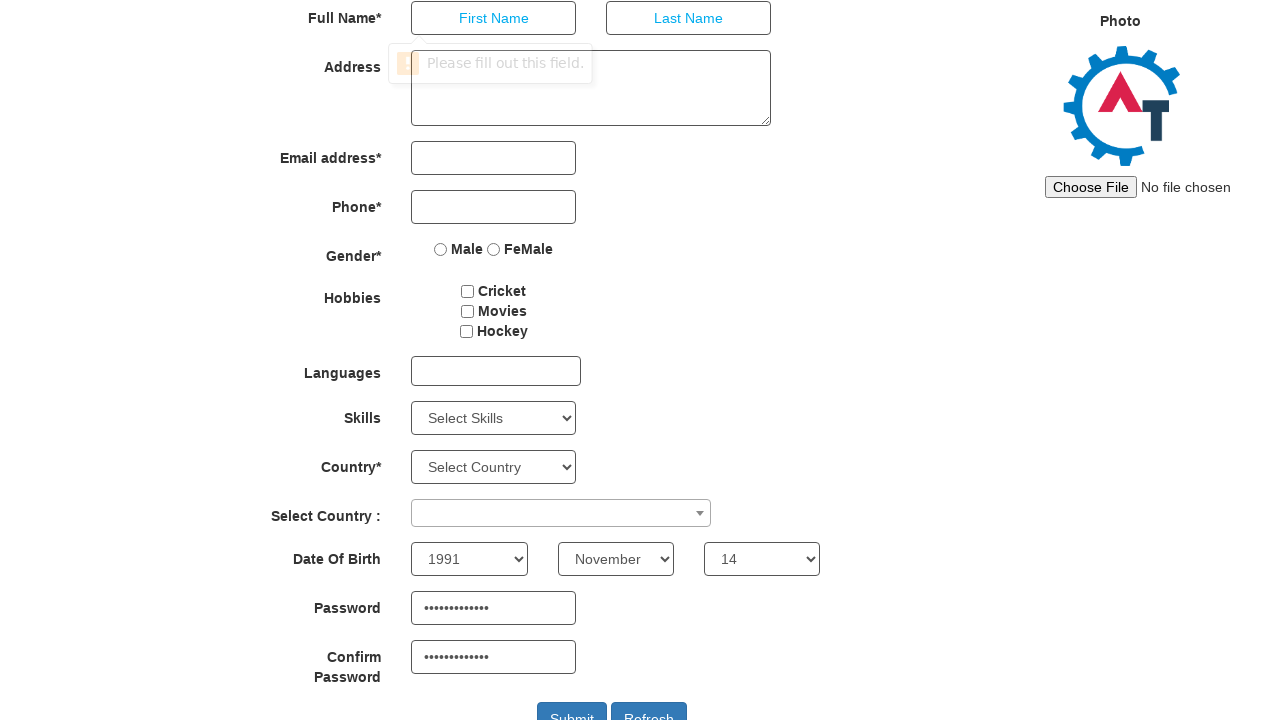

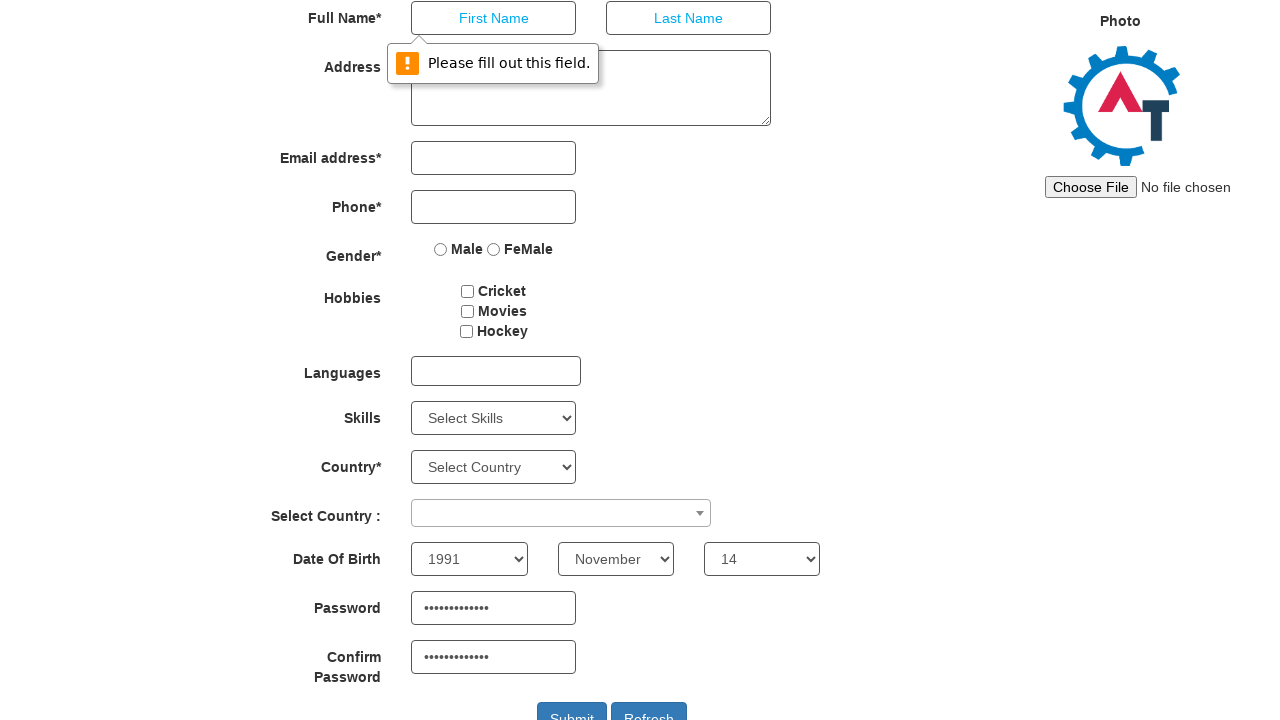